Tests various links by clicking on them and validating response codes or navigation behavior

Starting URL: https://demoqa.com

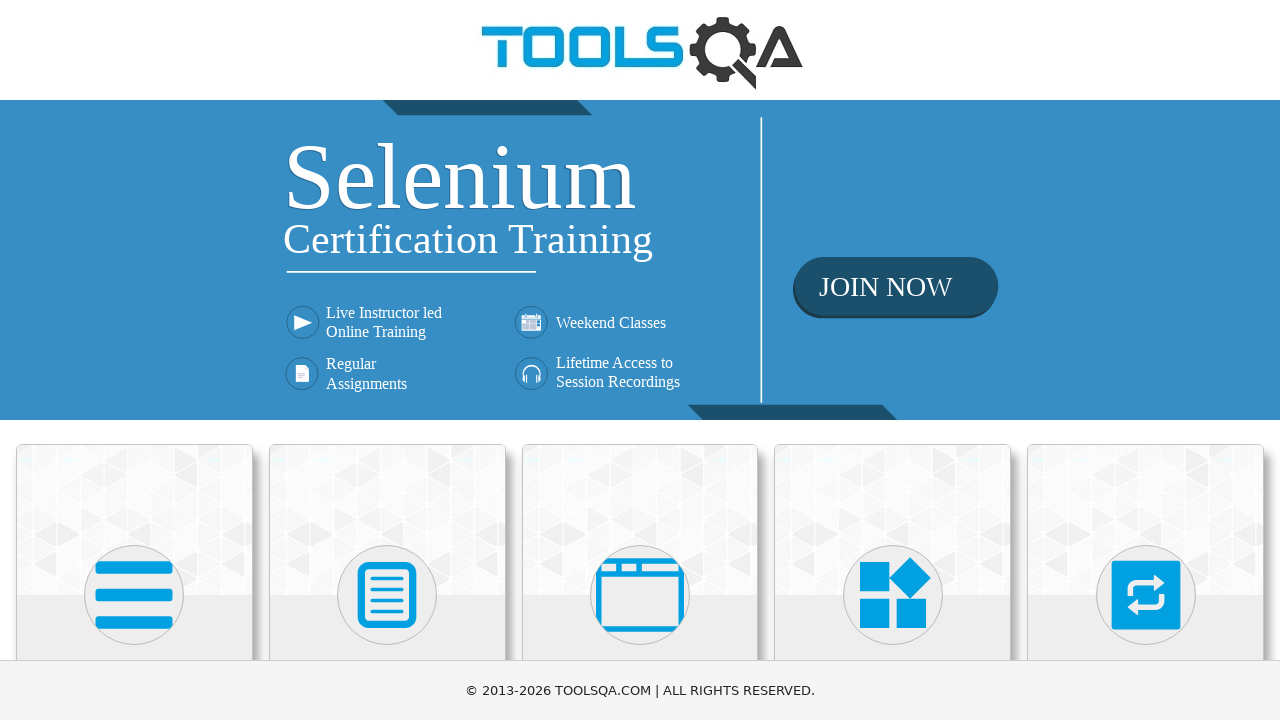

Clicked on Elements section card at (134, 595) on .card:nth-child(1) svg
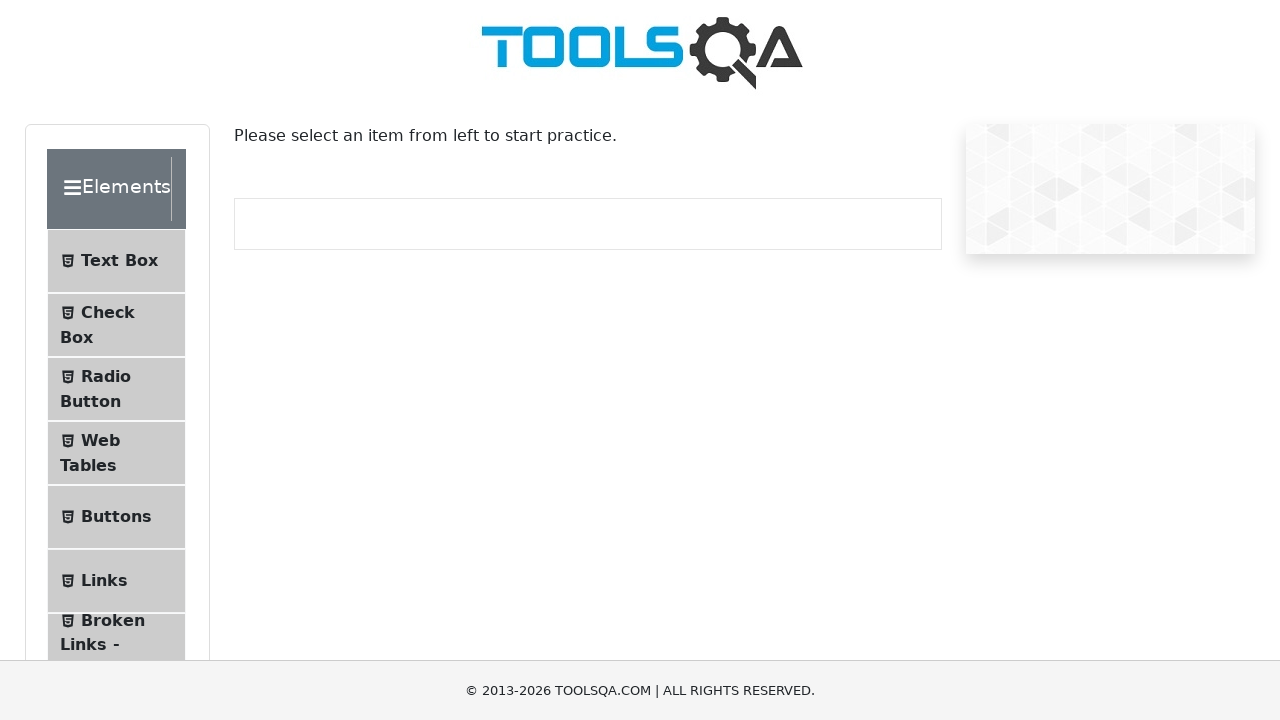

Clicked on Links tab at (116, 581) on #item-5
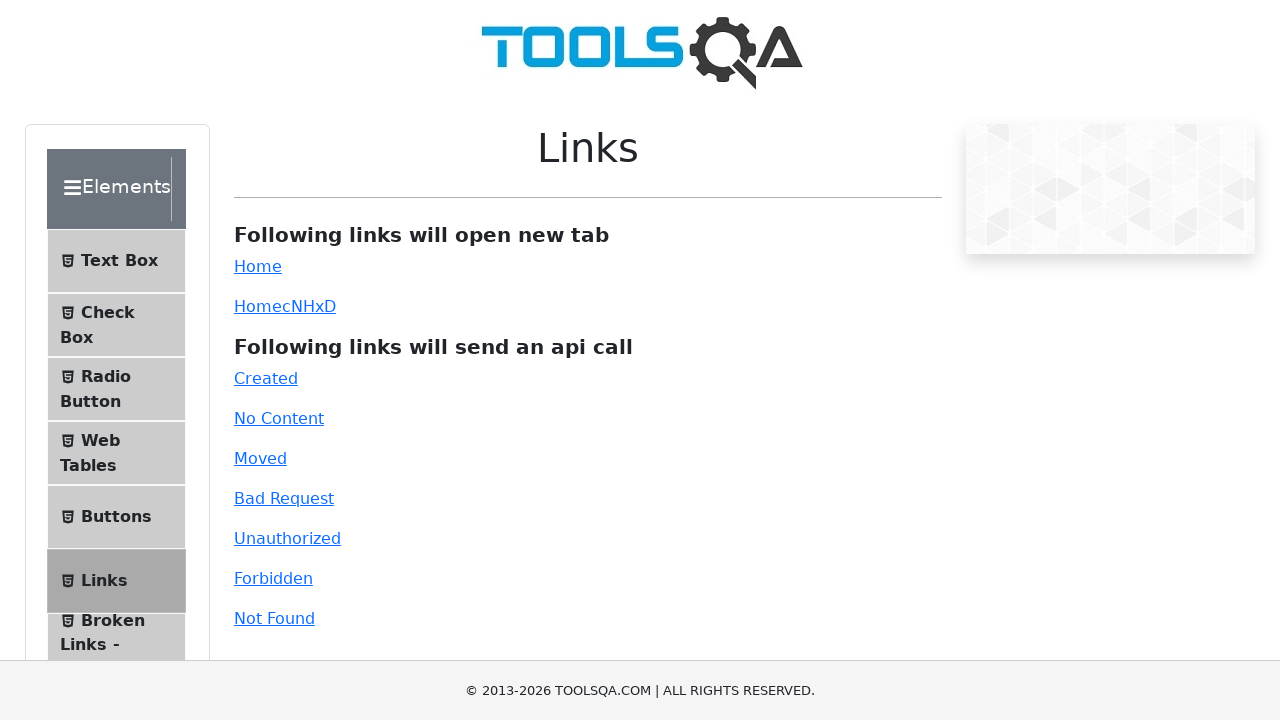

Clicked Created link at (266, 378) on #created
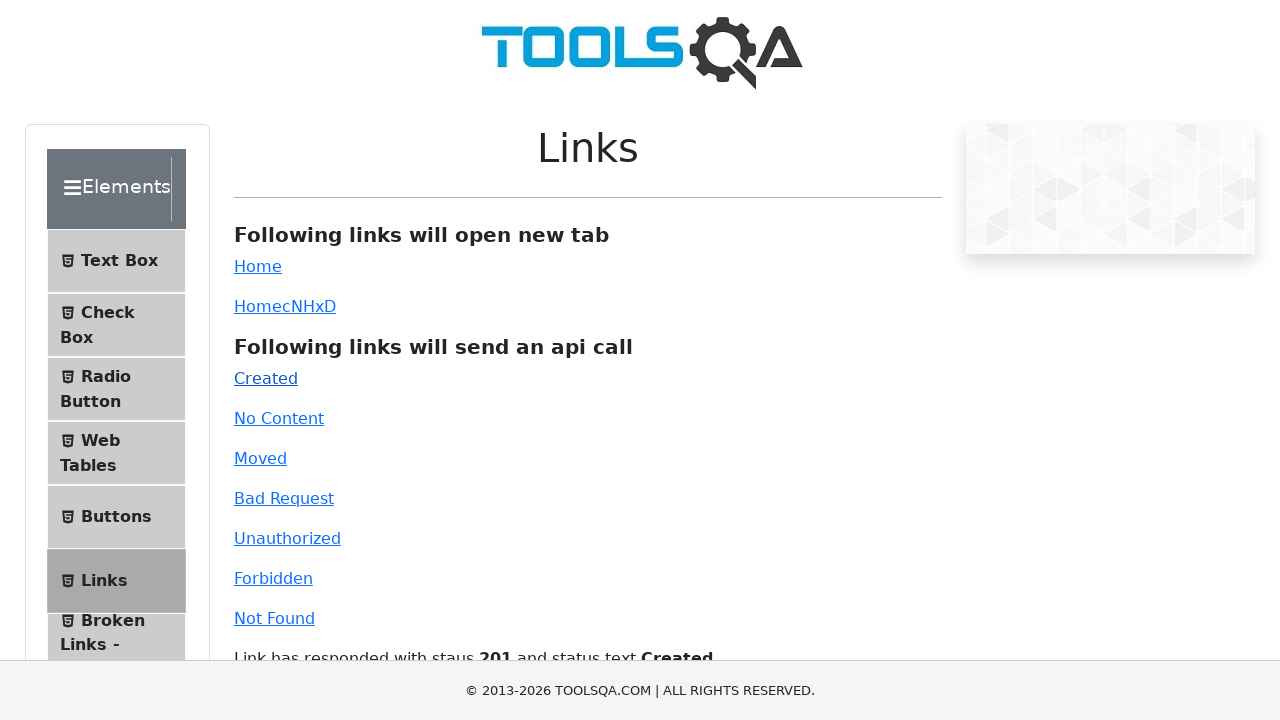

Waited for response after clicking Created link
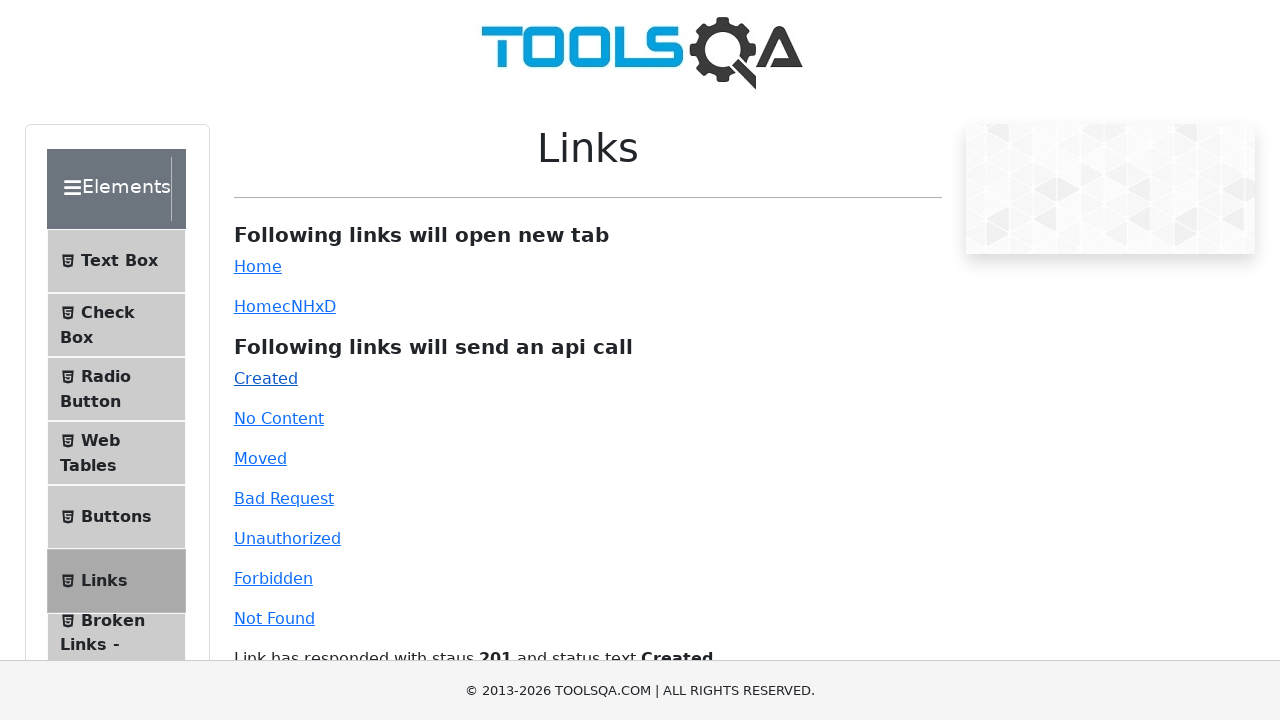

Clicked No Content link at (279, 418) on #no-content
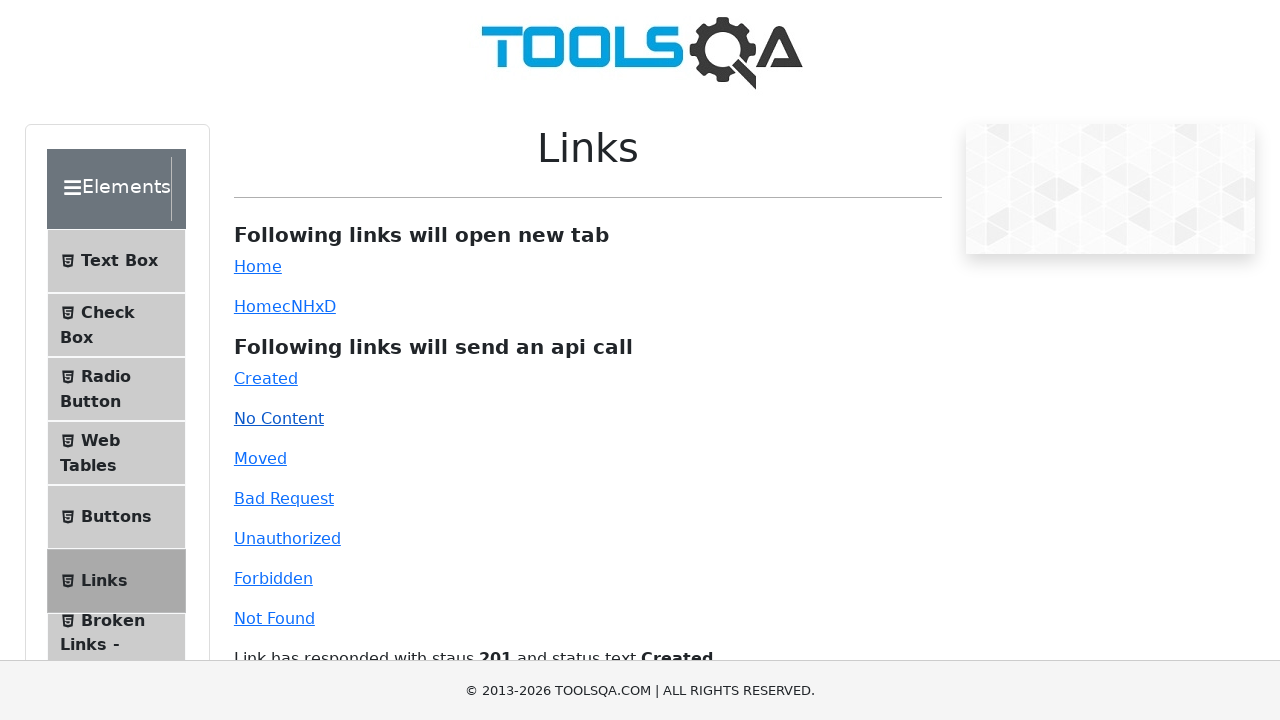

Waited for response after clicking No Content link
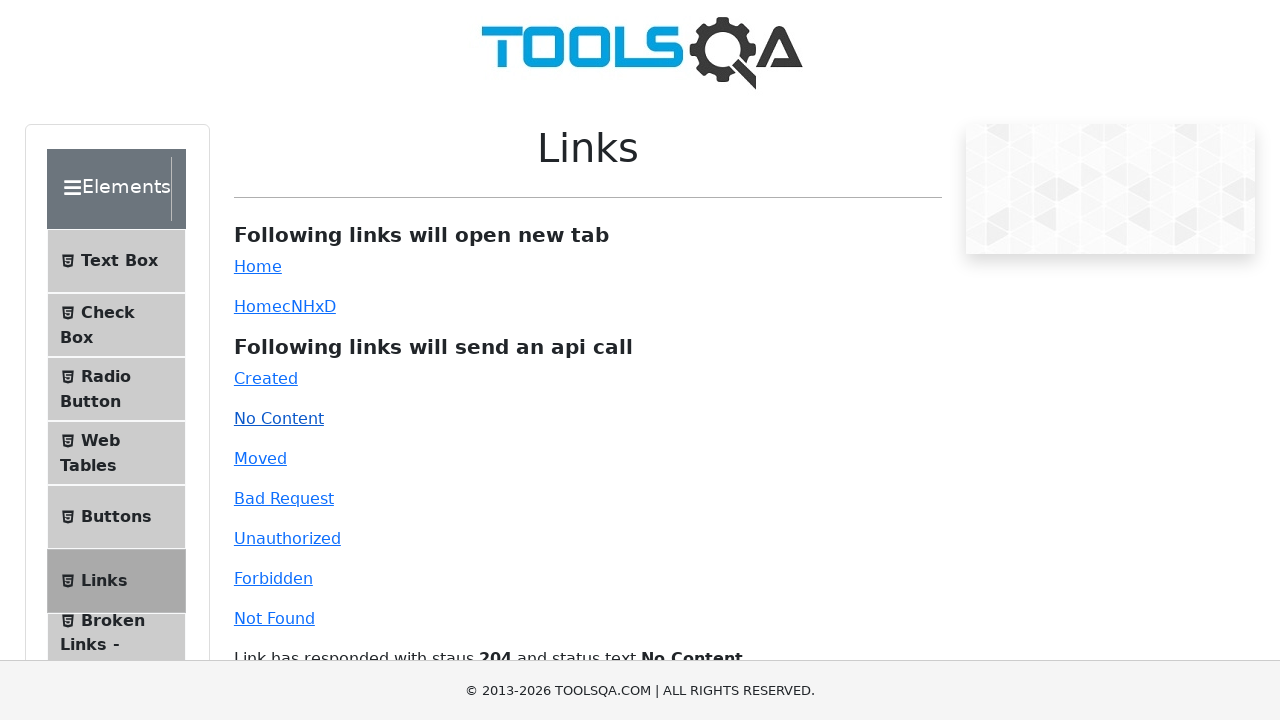

Clicked Moved link at (260, 458) on #moved
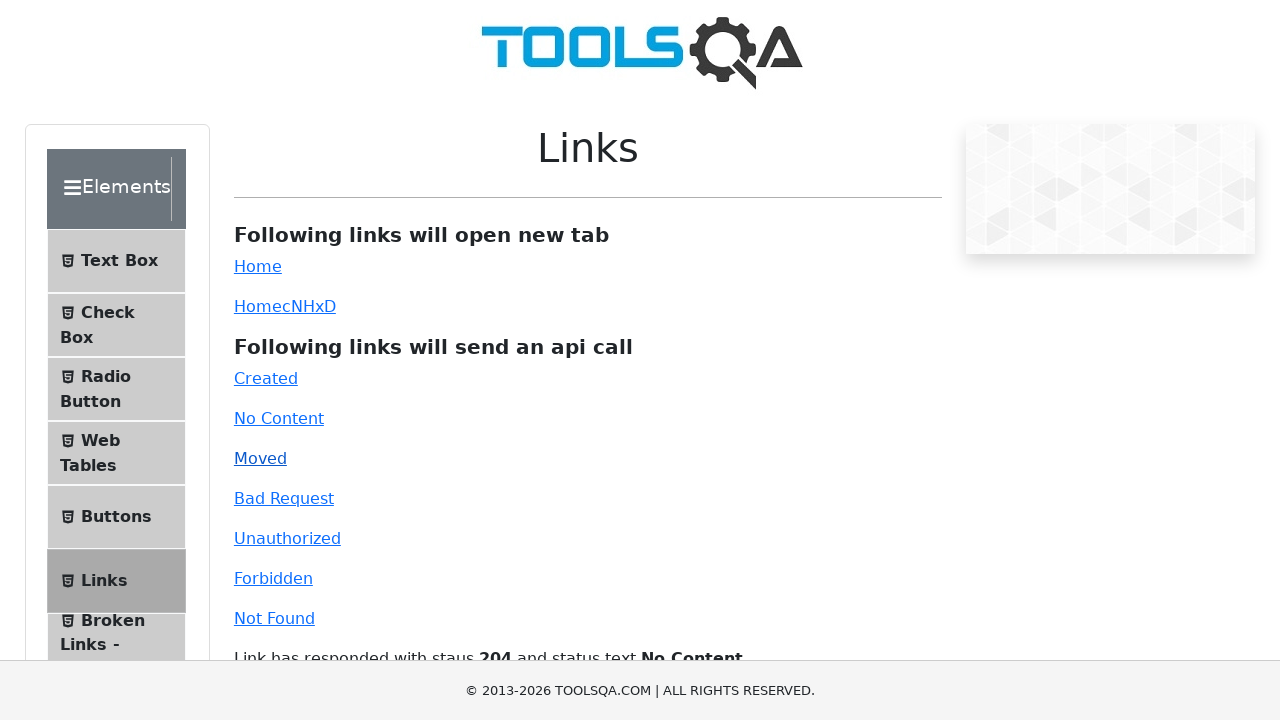

Waited for response after clicking Moved link
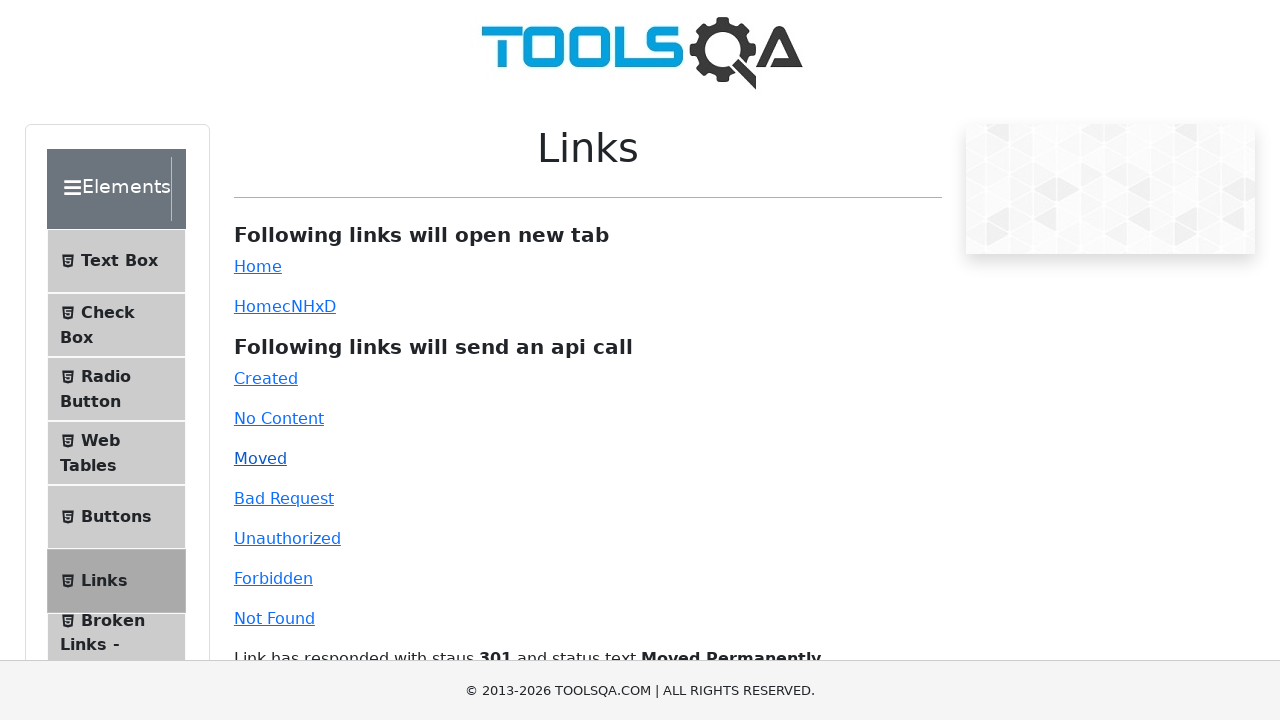

Clicked Bad Request link at (284, 498) on #bad-request
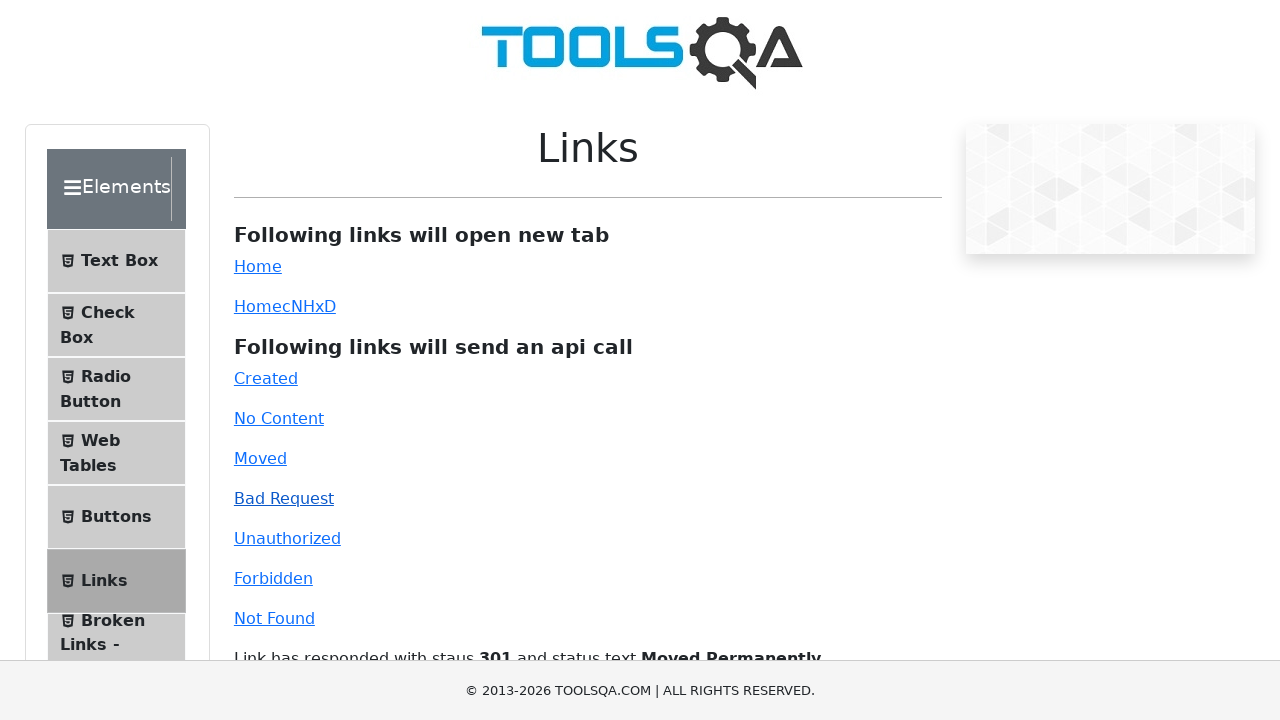

Waited for response after clicking Bad Request link
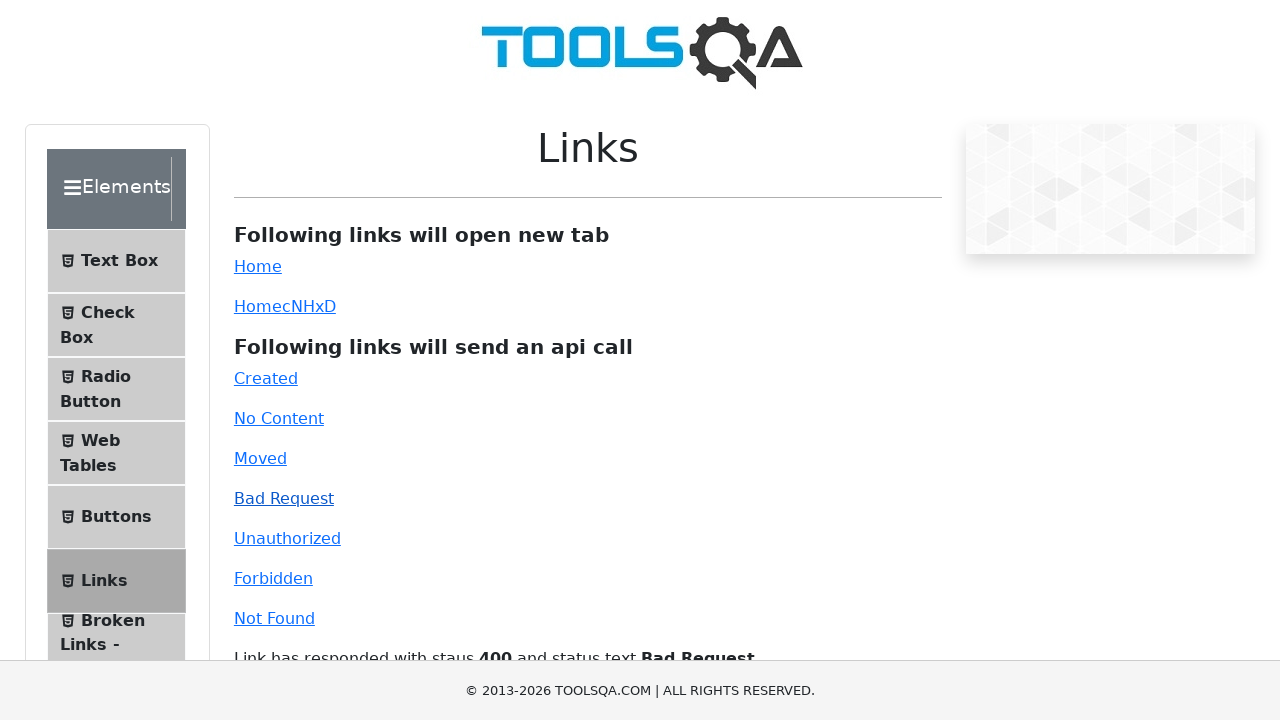

Clicked Unauthorized link at (287, 538) on #unauthorized
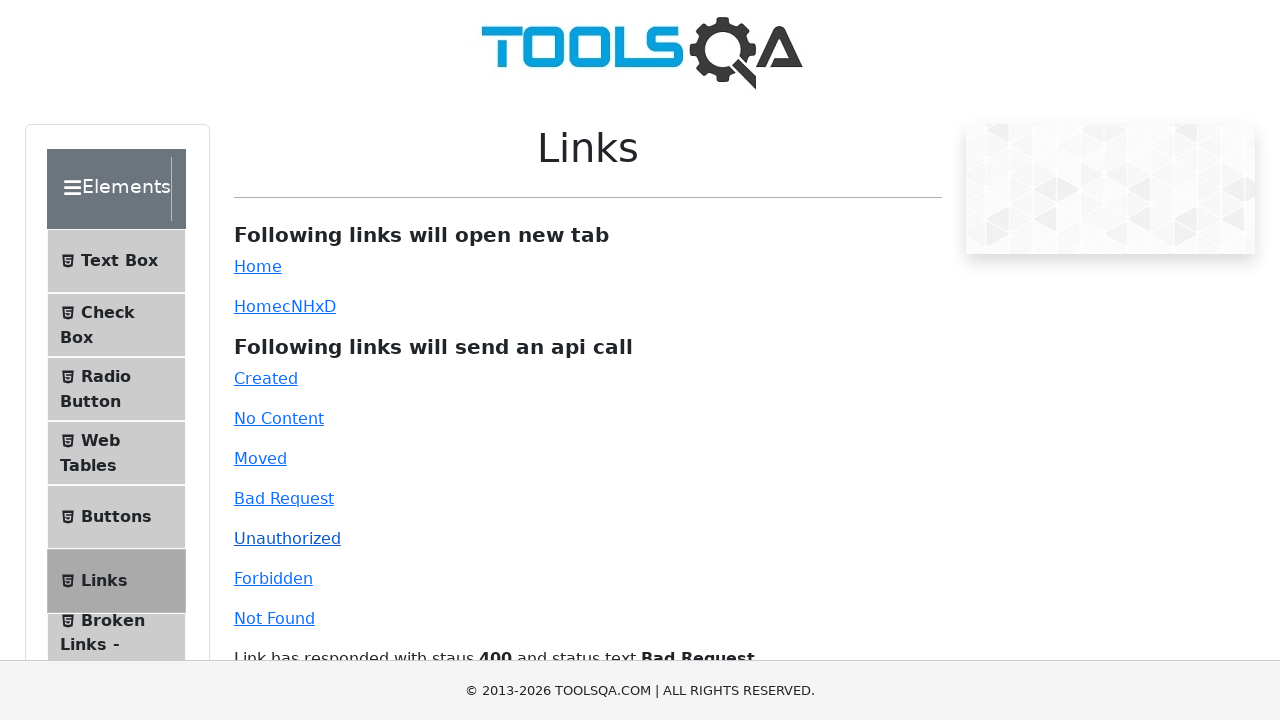

Waited for response after clicking Unauthorized link
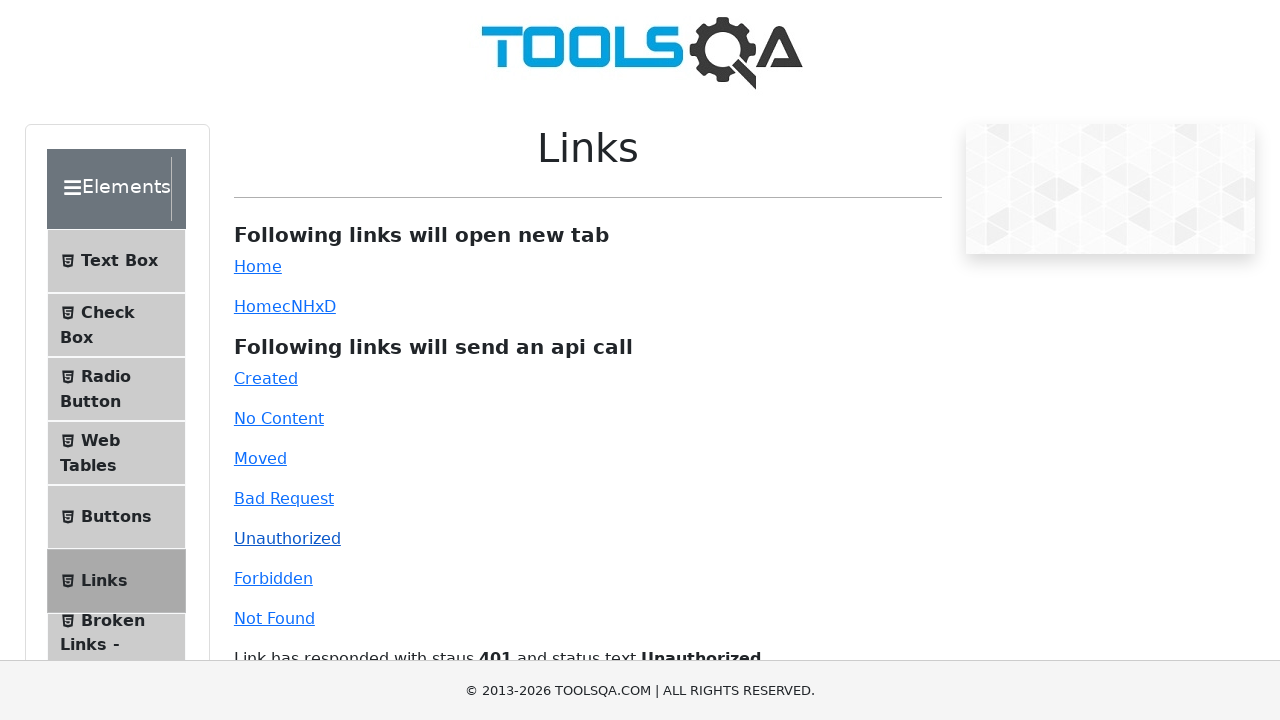

Clicked Forbidden link at (273, 578) on #forbidden
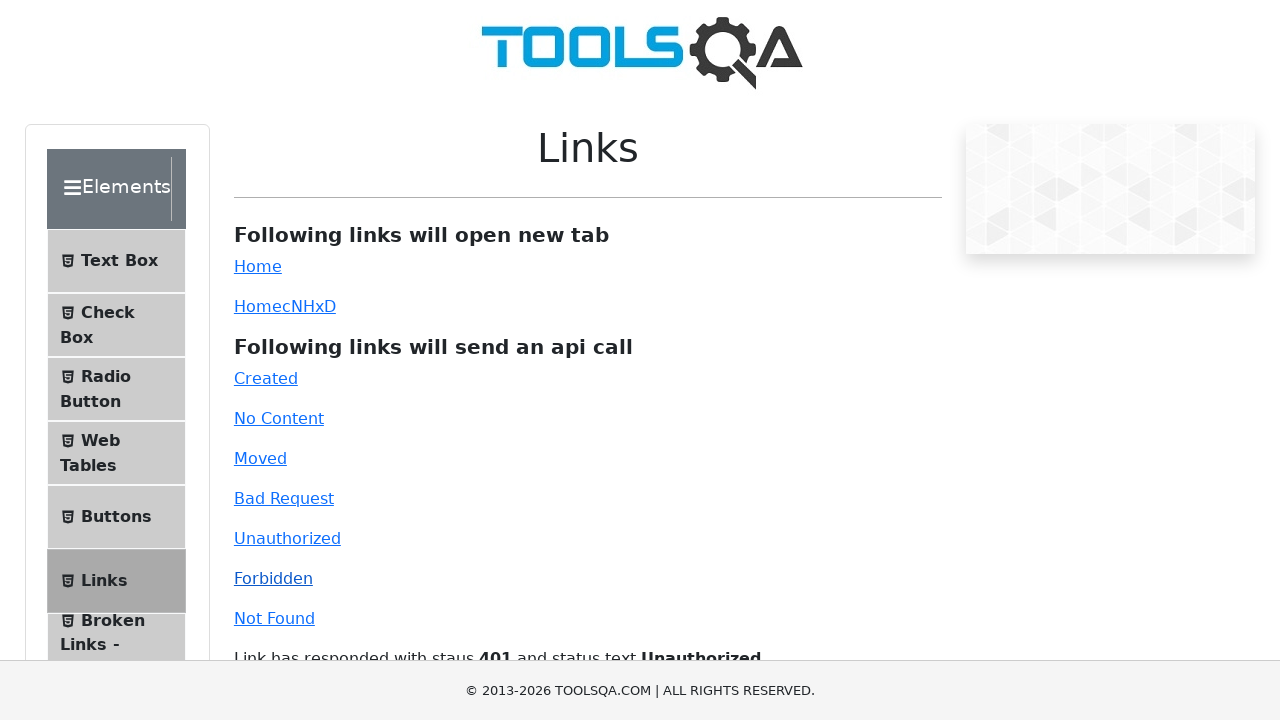

Waited for response after clicking Forbidden link
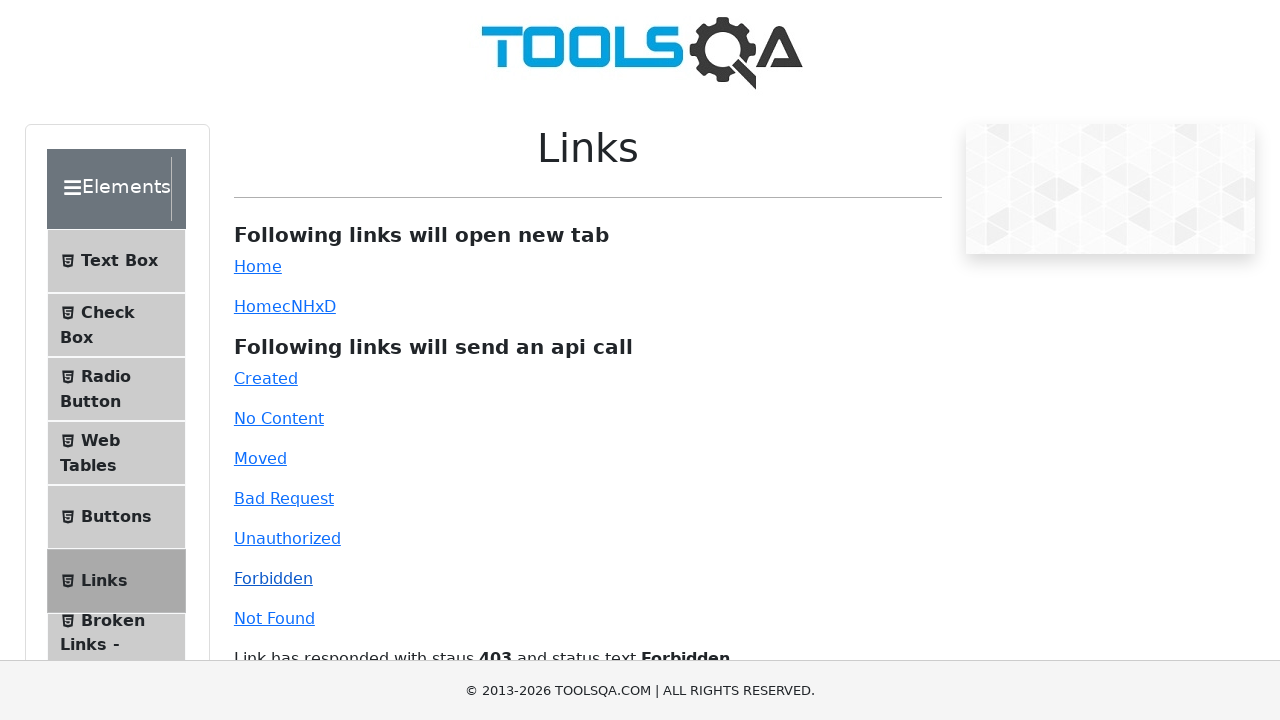

Clicked Not Found link at (274, 618) on #invalid-url
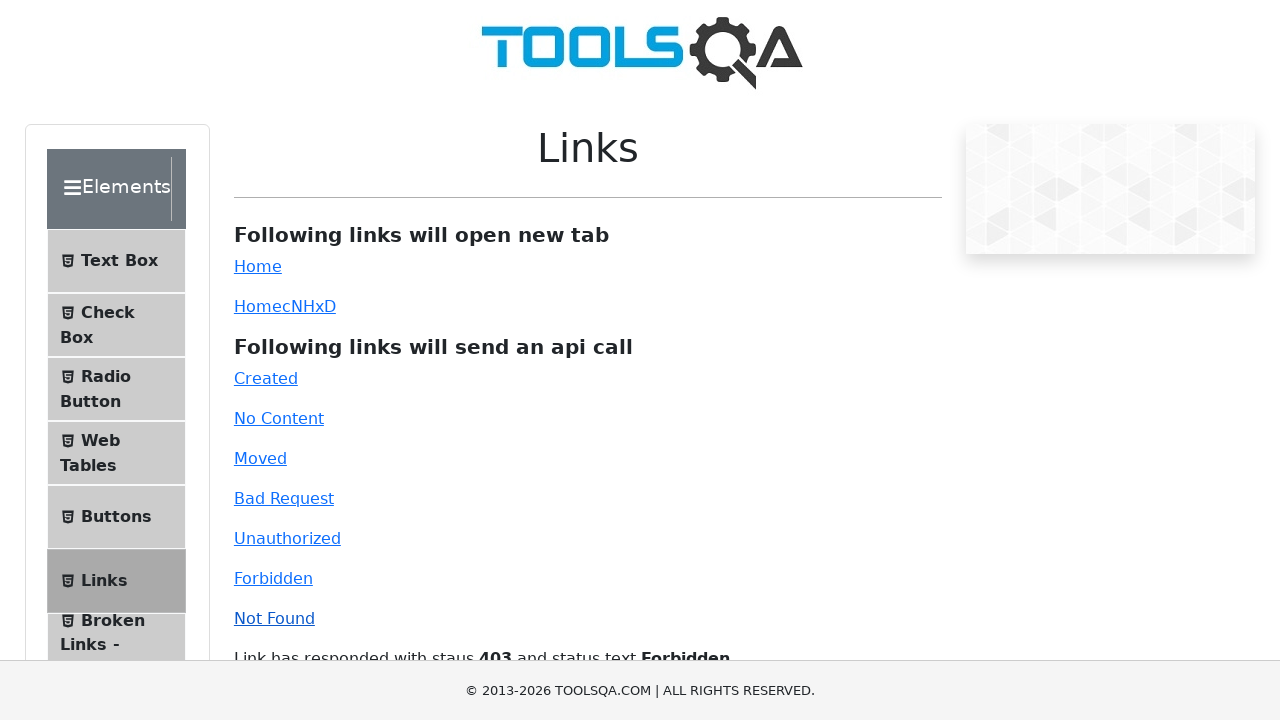

Waited for response after clicking Not Found link
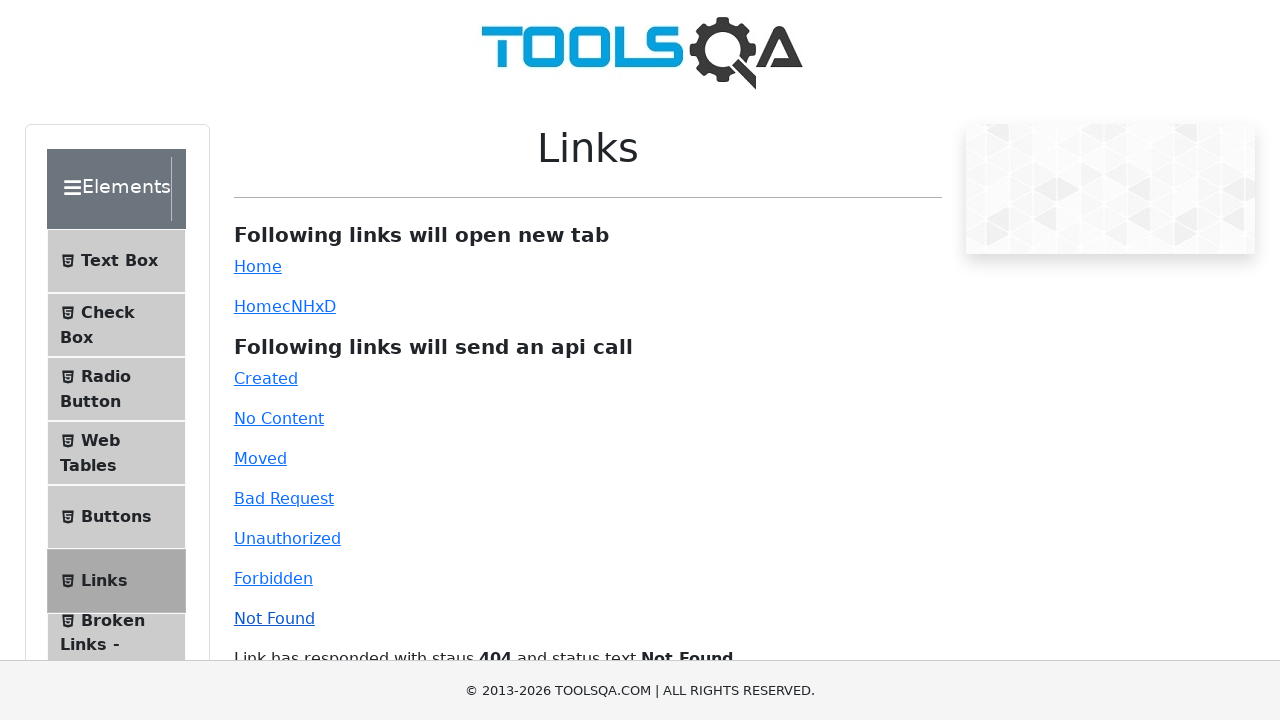

Clicked Home link and new tab opened at (258, 266) on #simpleLink
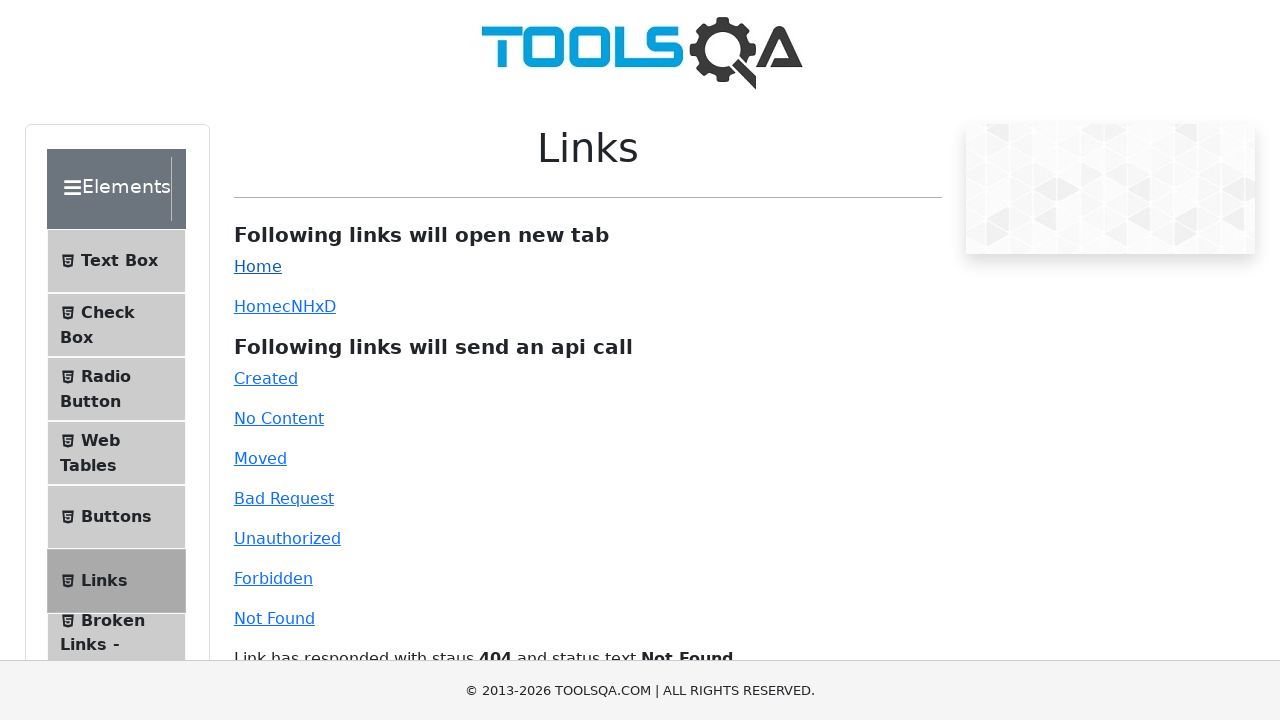

Closed Home link new tab
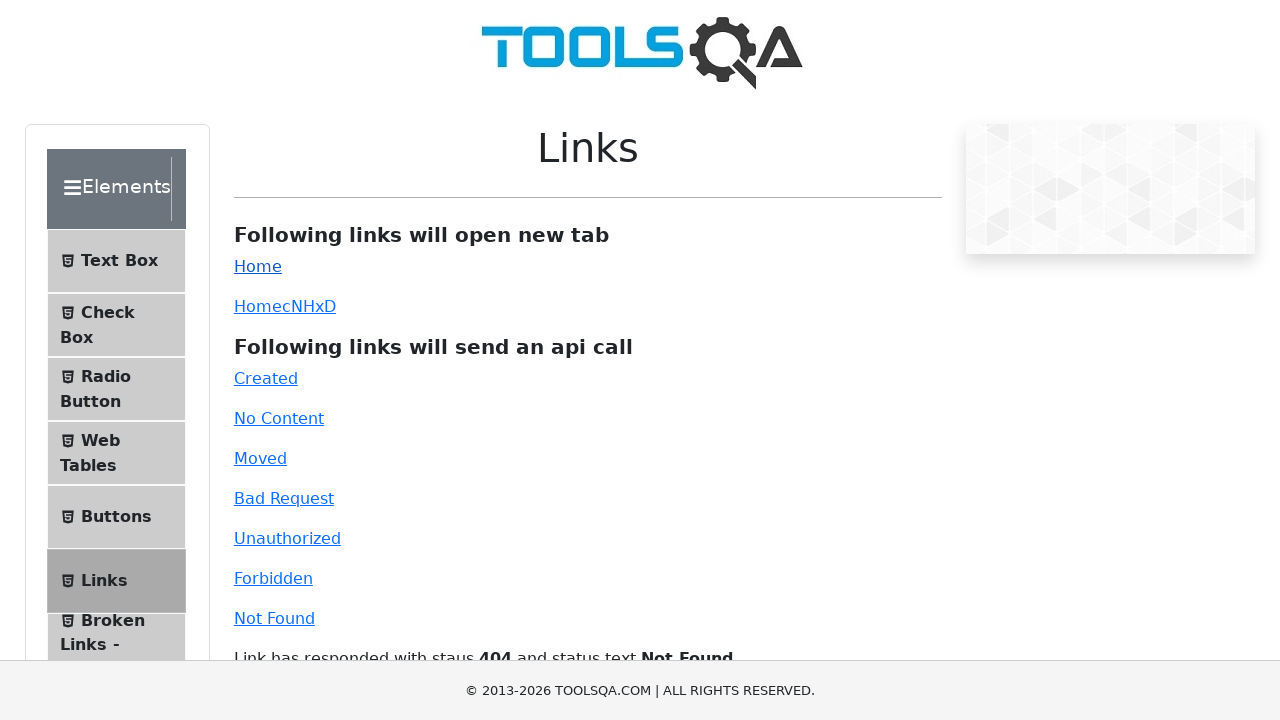

Clicked Dynamic Home link and new tab opened at (258, 306) on #dynamicLink
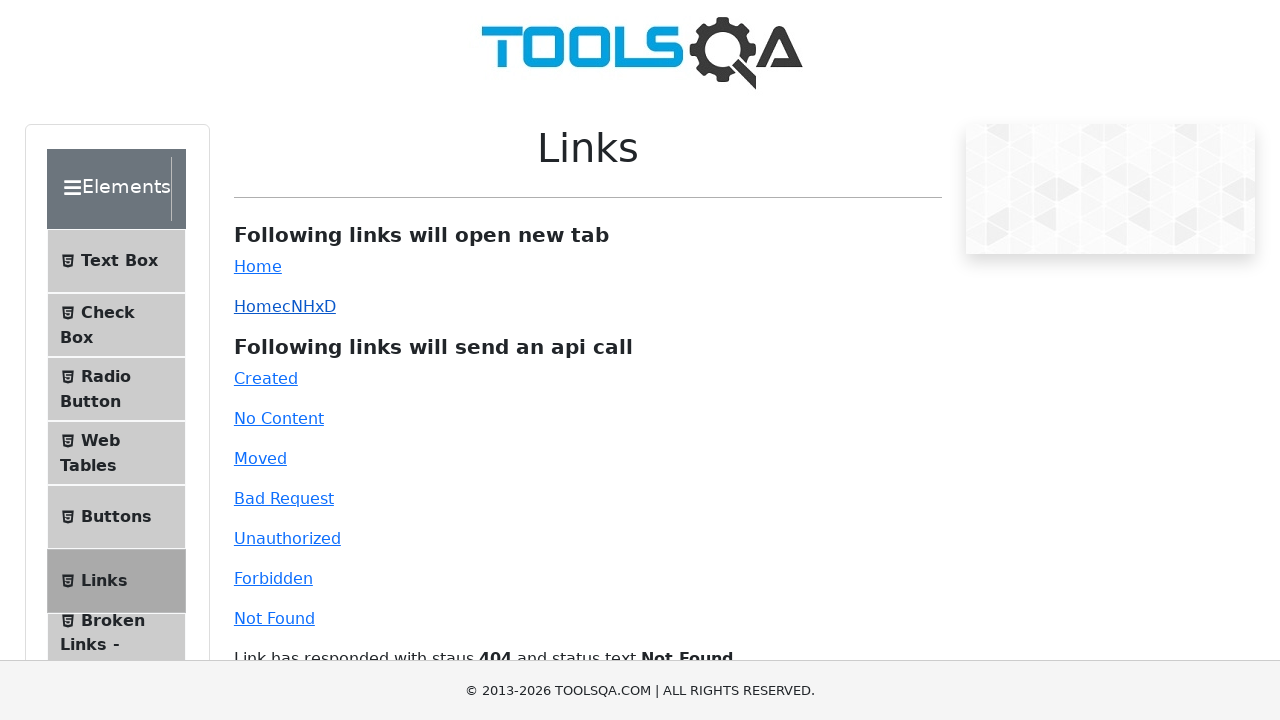

Closed Dynamic Home link new tab
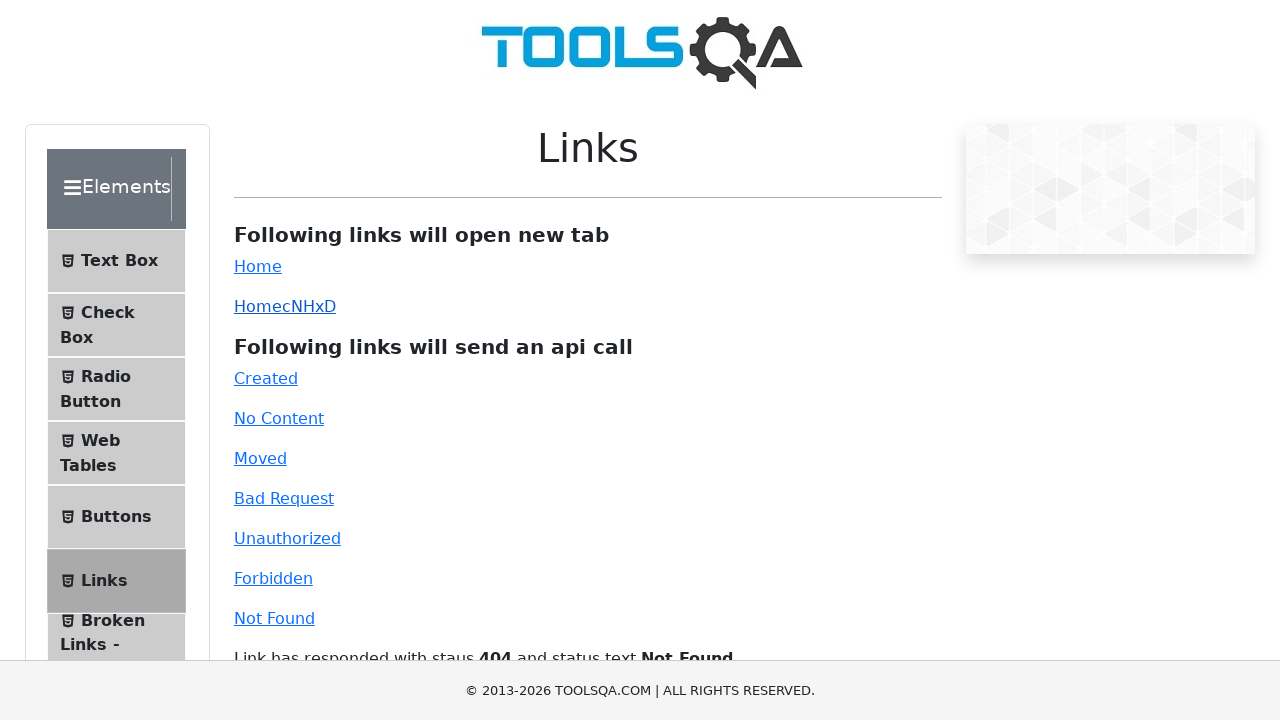

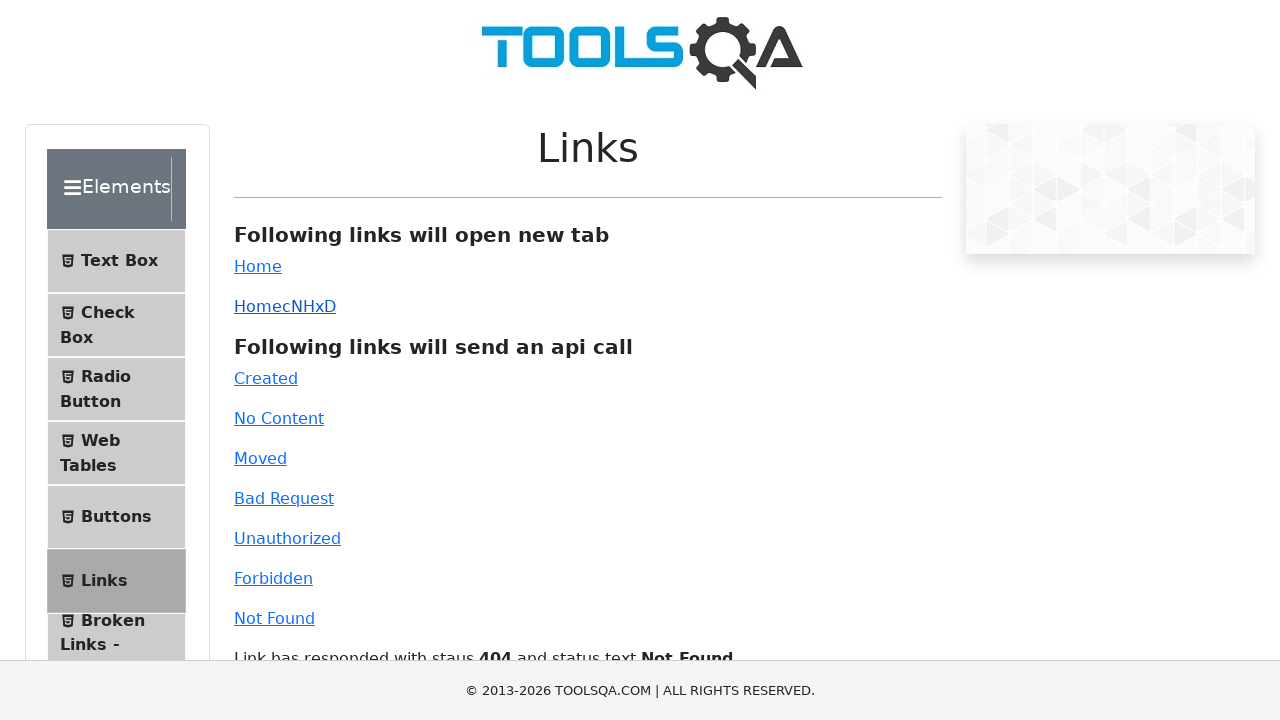